Waits for a button to become enabled after a delay on the dynamic properties page

Starting URL: https://demoqa.com/dynamic-properties

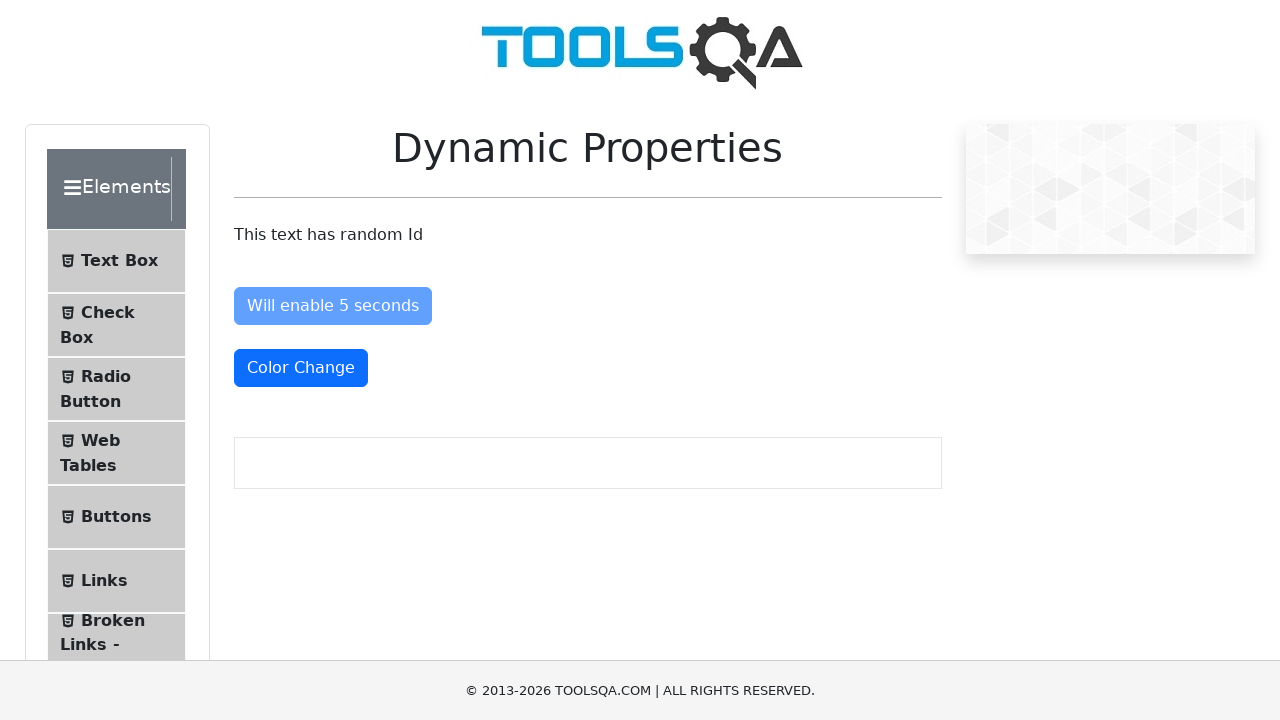

Navigated to dynamic properties page
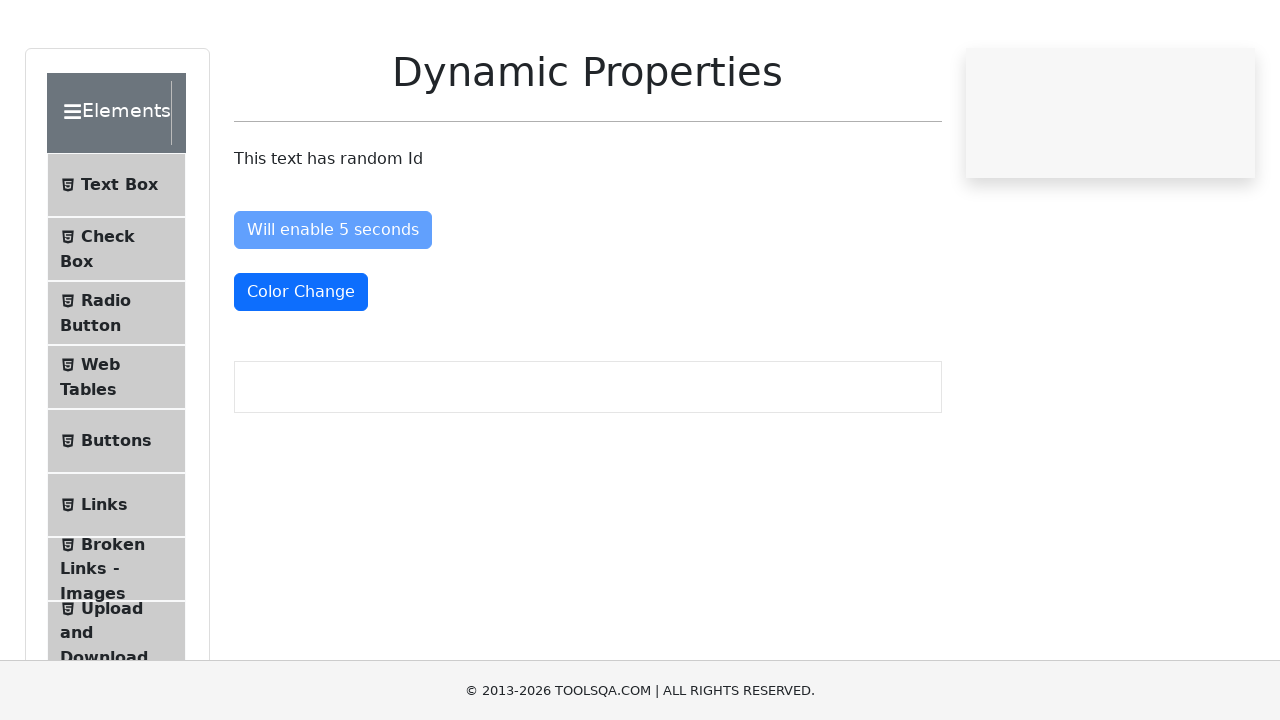

Button with id 'enableAfter' became visible
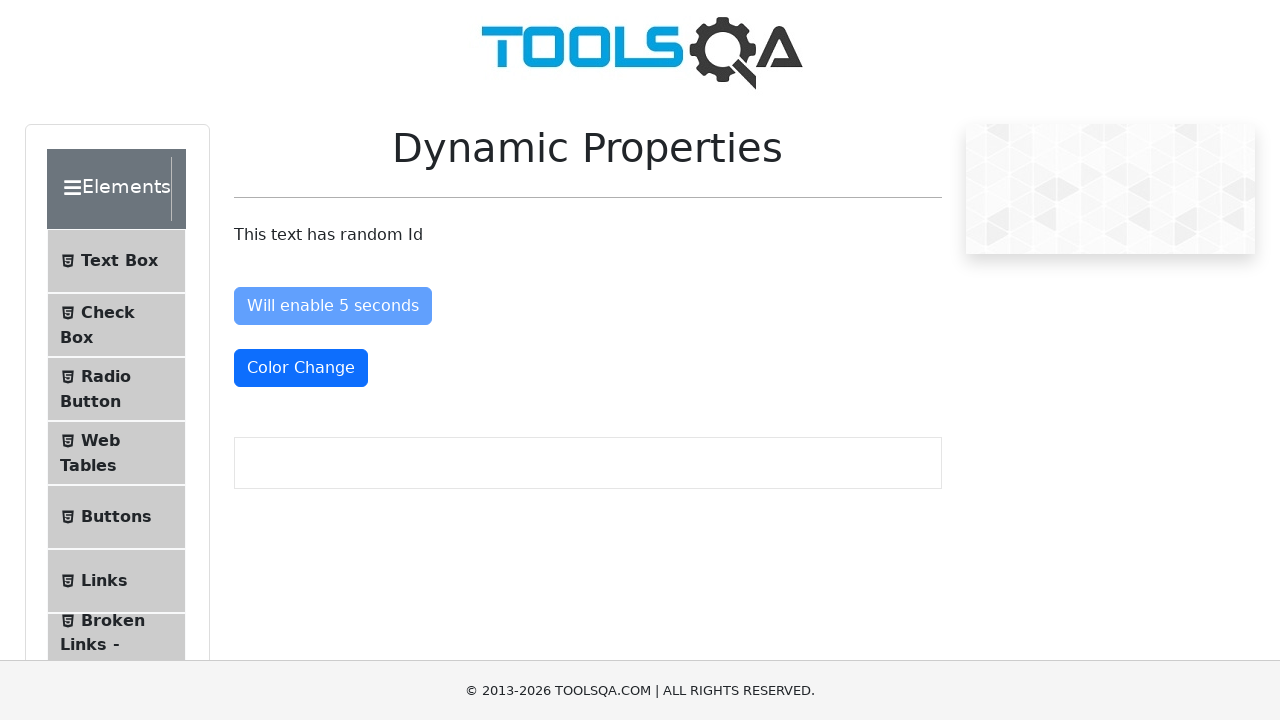

Button with id 'enableAfter' became enabled after delay
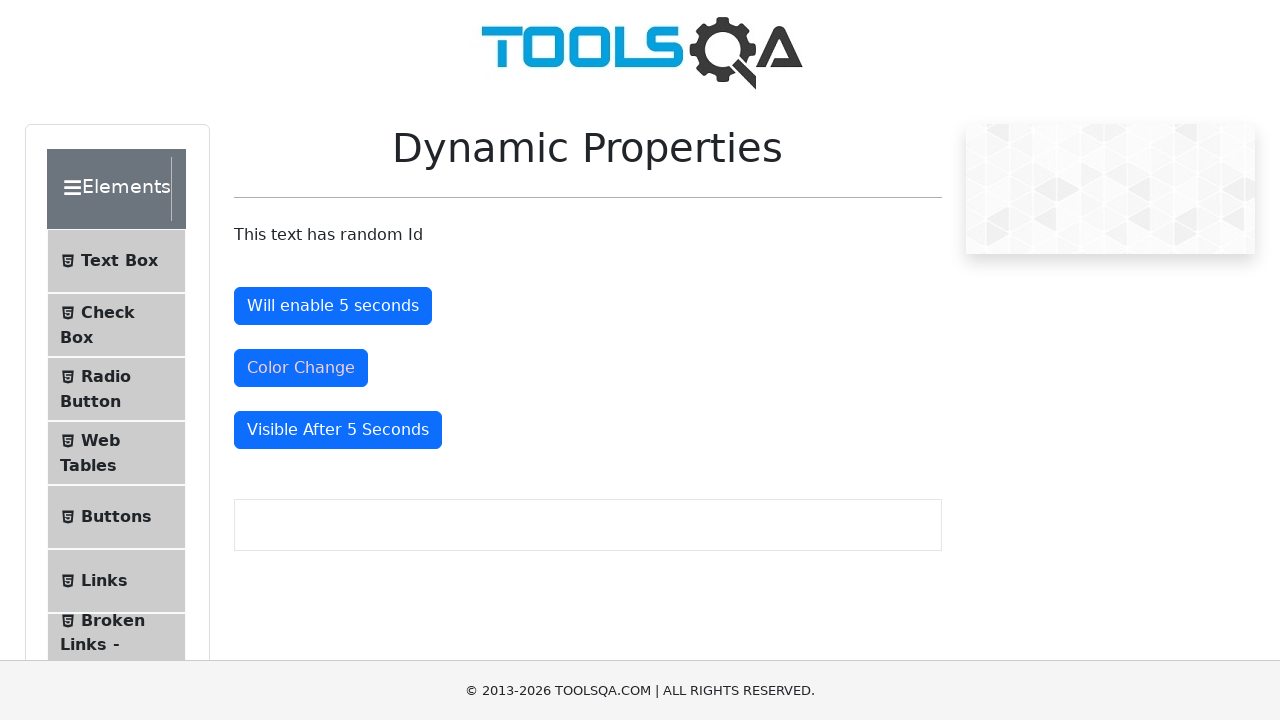

Clicked the enabled button at (333, 306) on #enableAfter
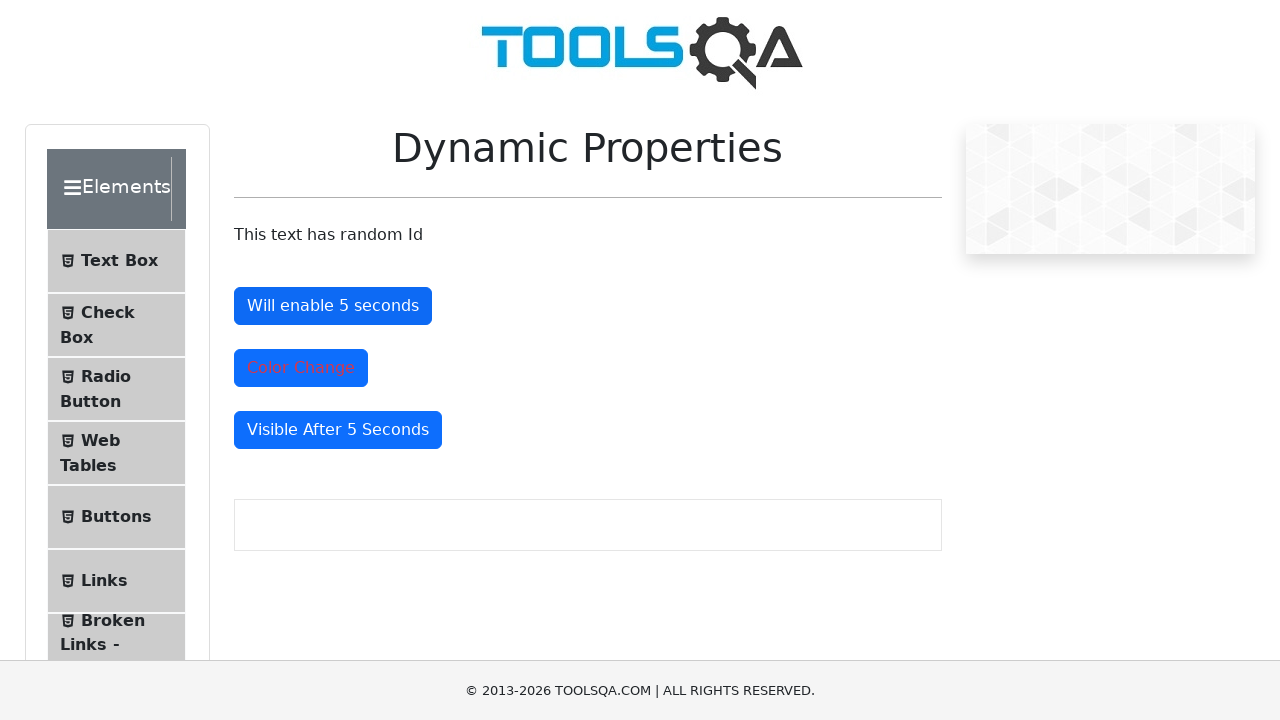

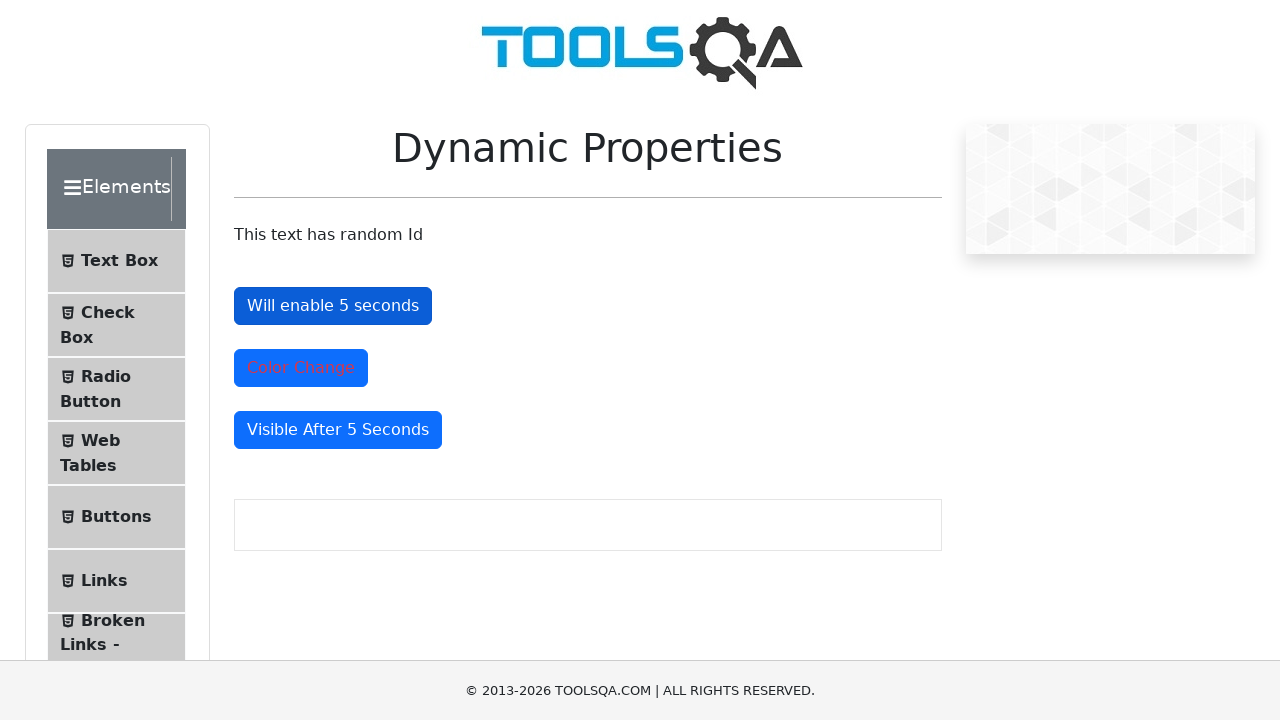